Navigates to Selenium website and clicks on the Support navigation link

Starting URL: https://www.selenium.dev/

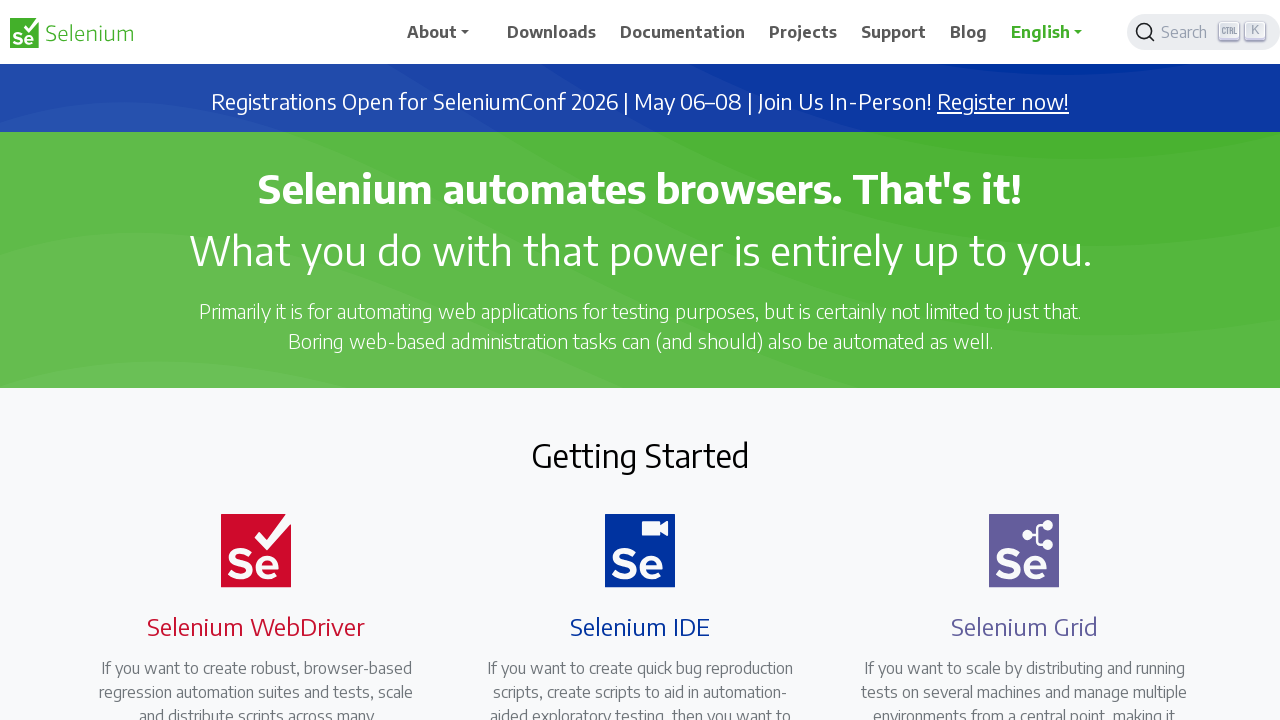

Navigated to Selenium home page
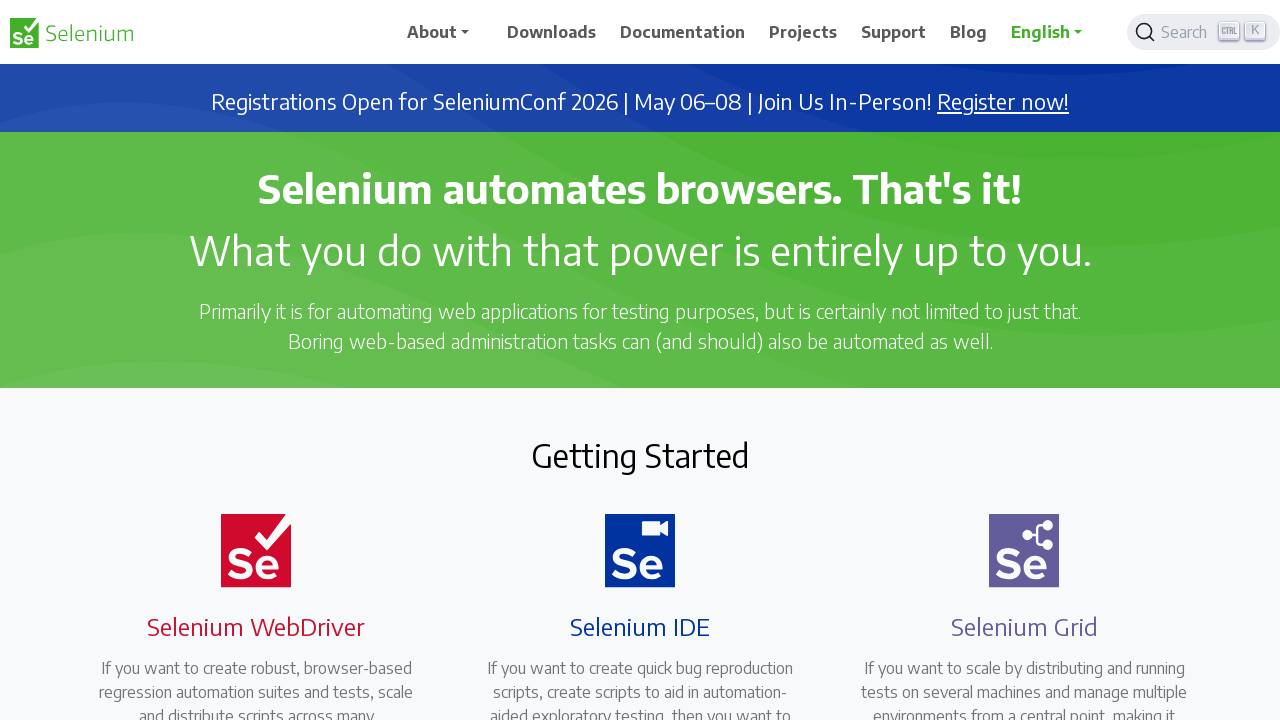

Clicked on Support navigation link at (894, 32) on xpath=//span[contains(text(),'Support')]
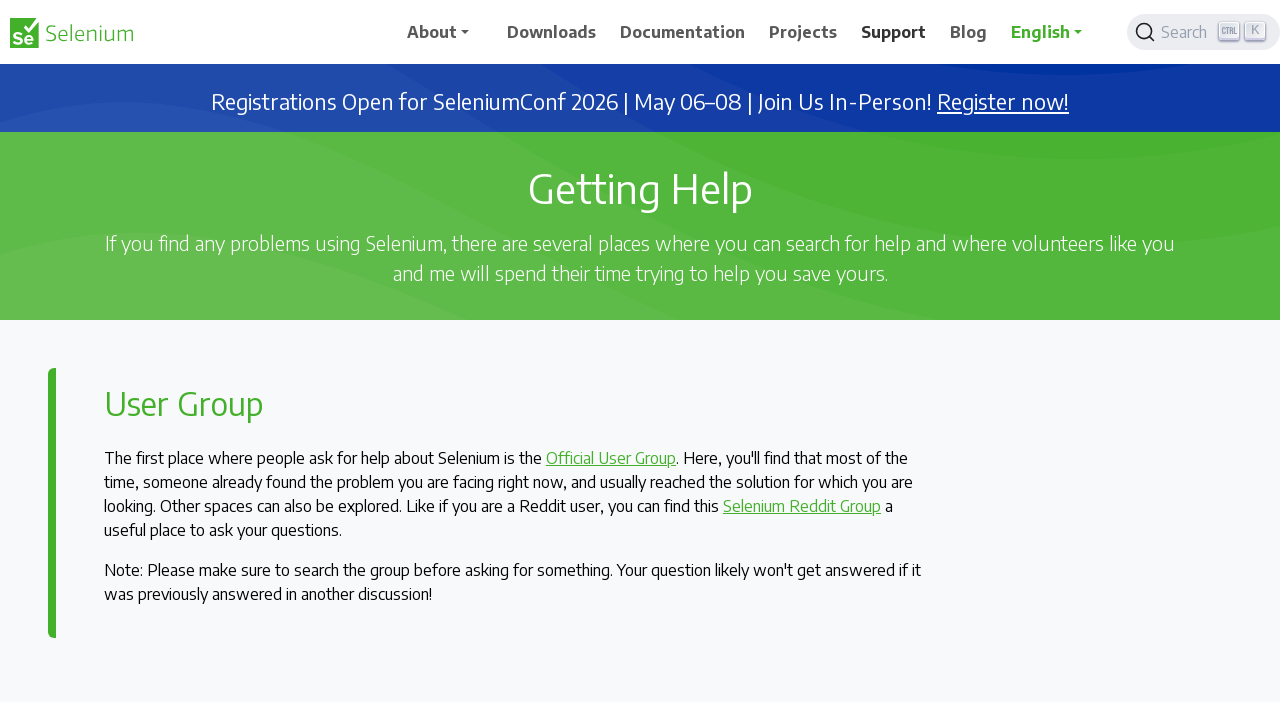

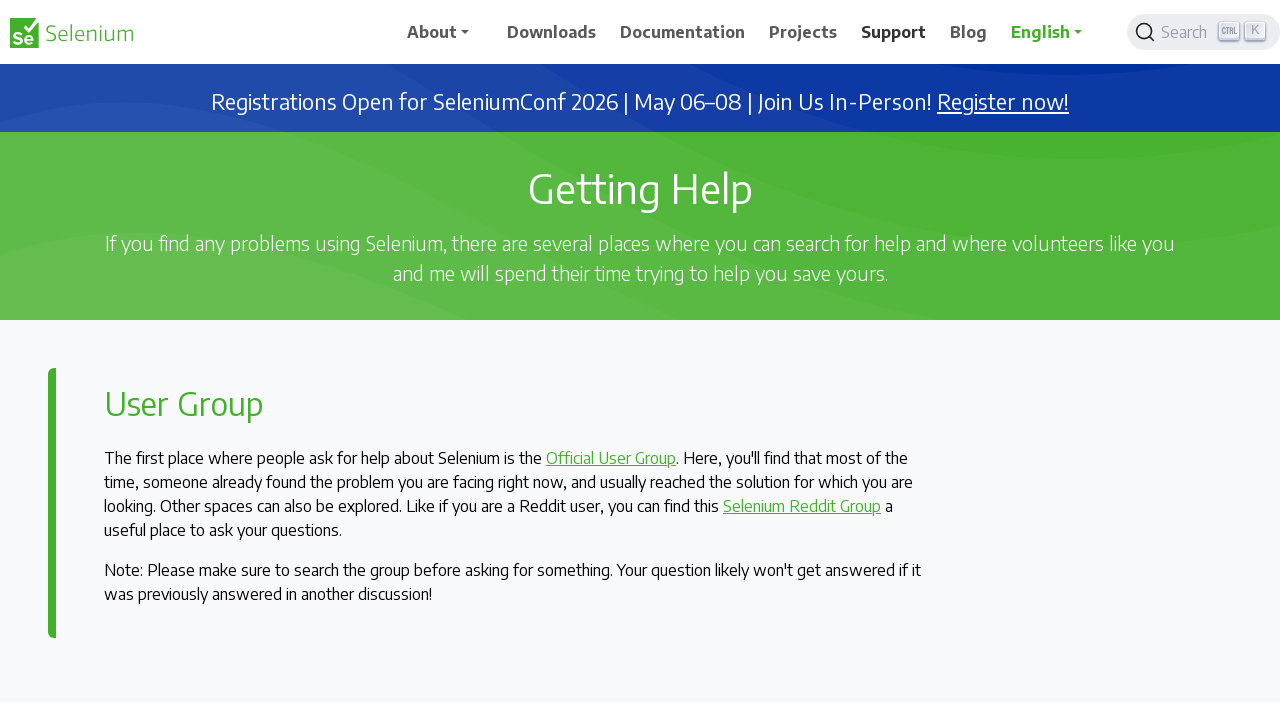